Tests wine catalog filtering by navigating to the catalog page, clicking on a wine category, selecting "Red wine" from the modal popup, and verifying that product cards are displayed.

Starting URL: https://www.ruswine-spb.ru/catalog

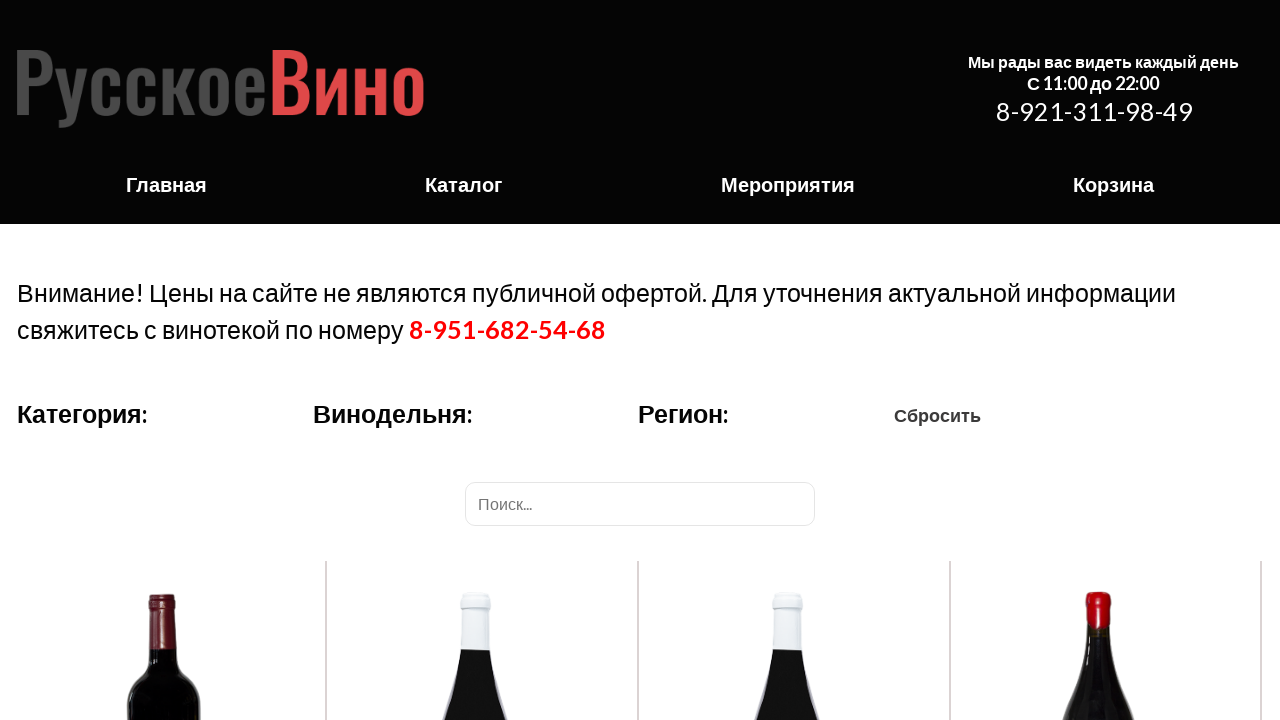

Clicked on wine category title at (82, 413) on .categories__title
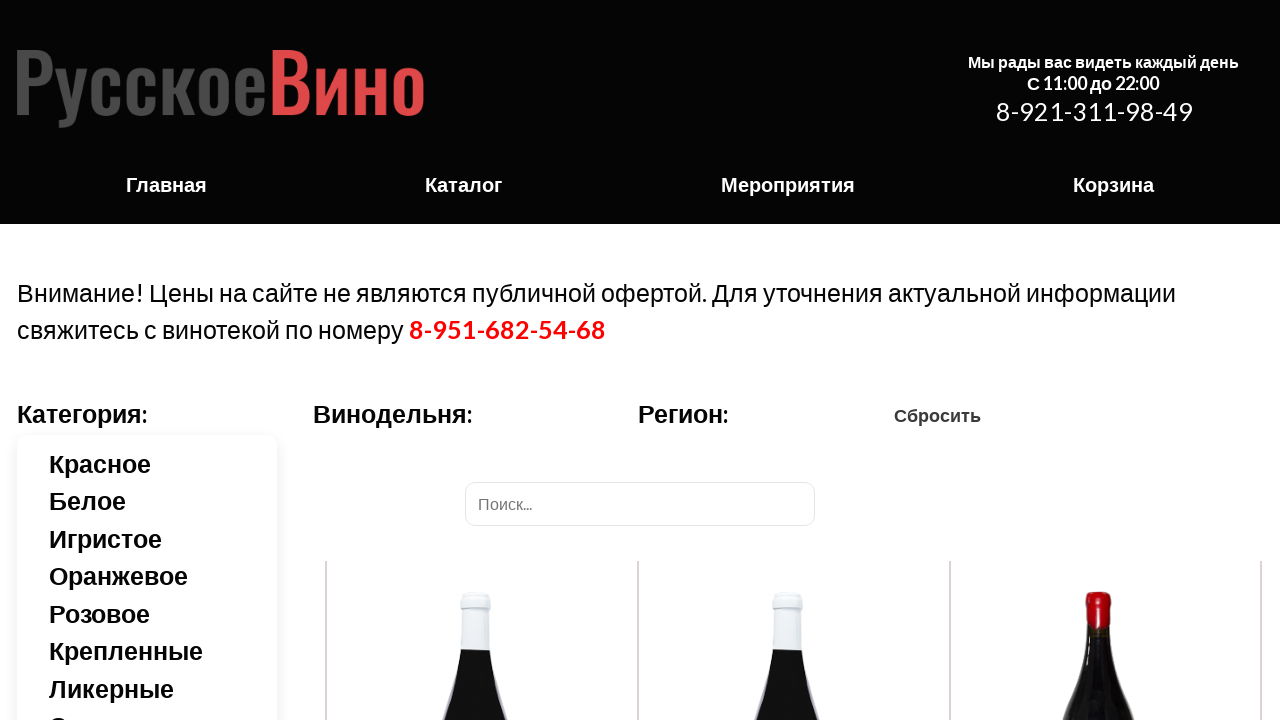

Selected 'Red wine' (Красное) from category modal popup at (163, 463) on .categories__popup >> text=Красное
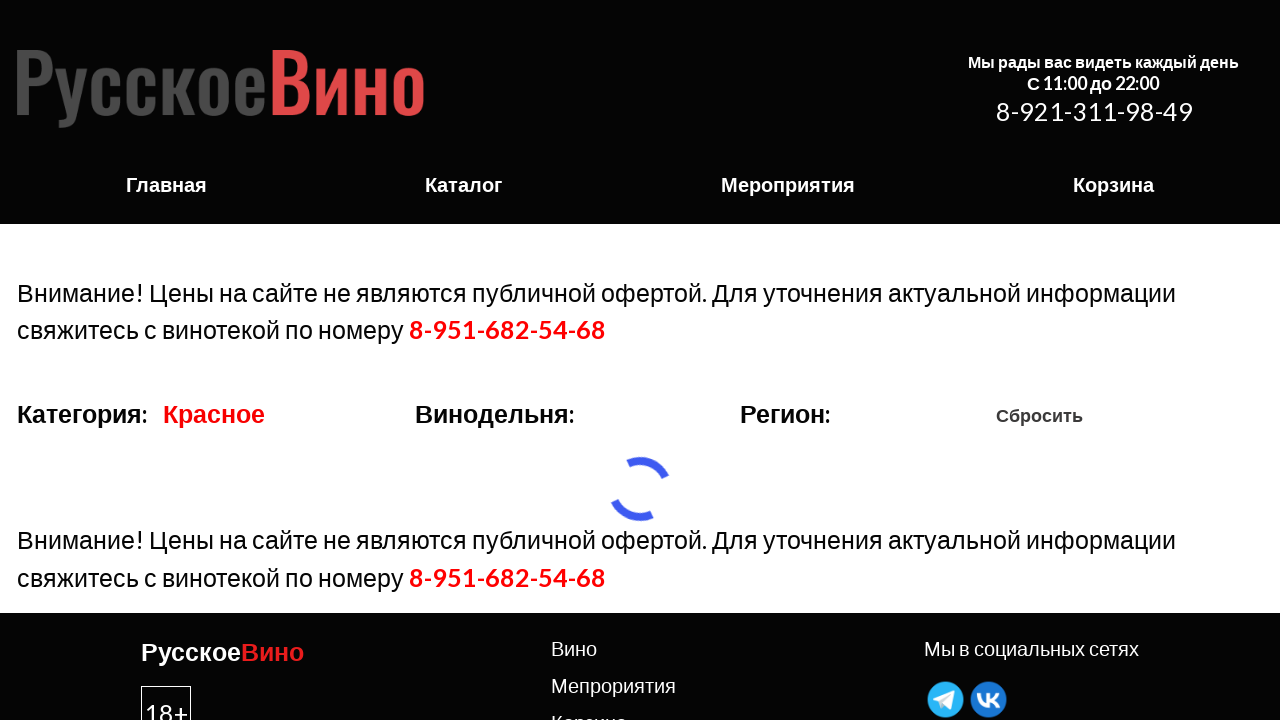

Product cards container loaded
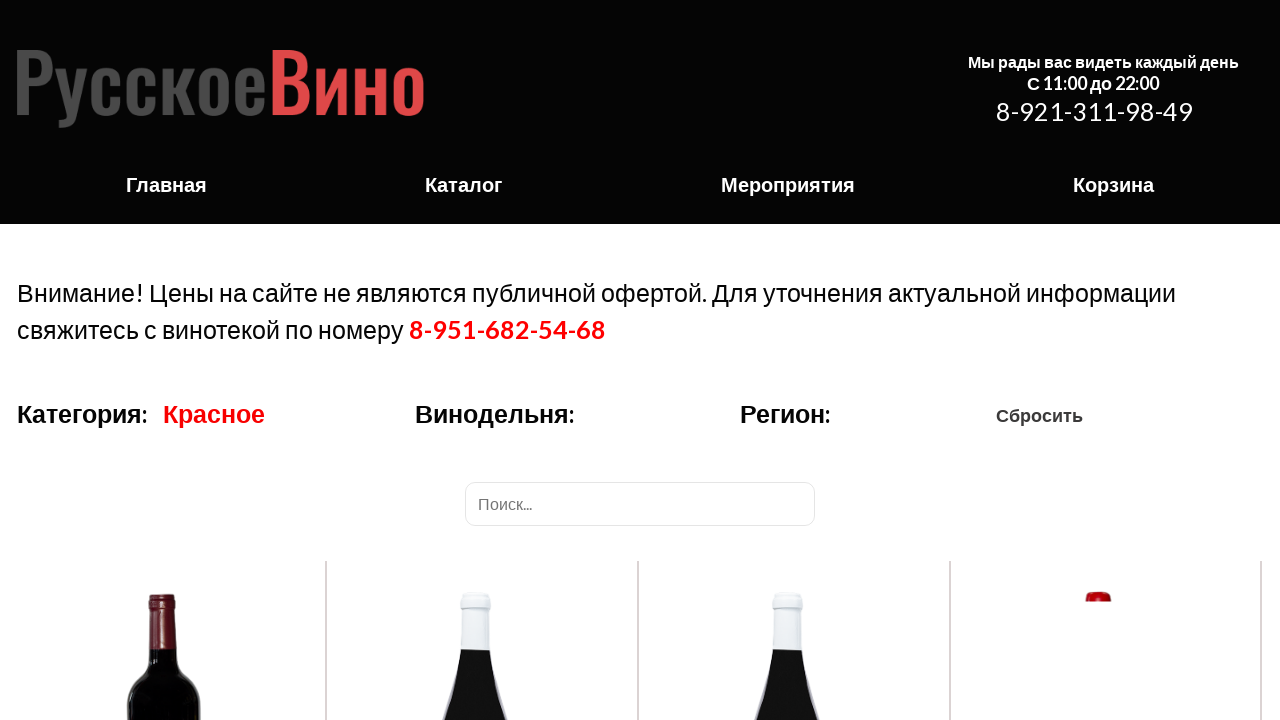

Verified that product cards are displayed for red wine category
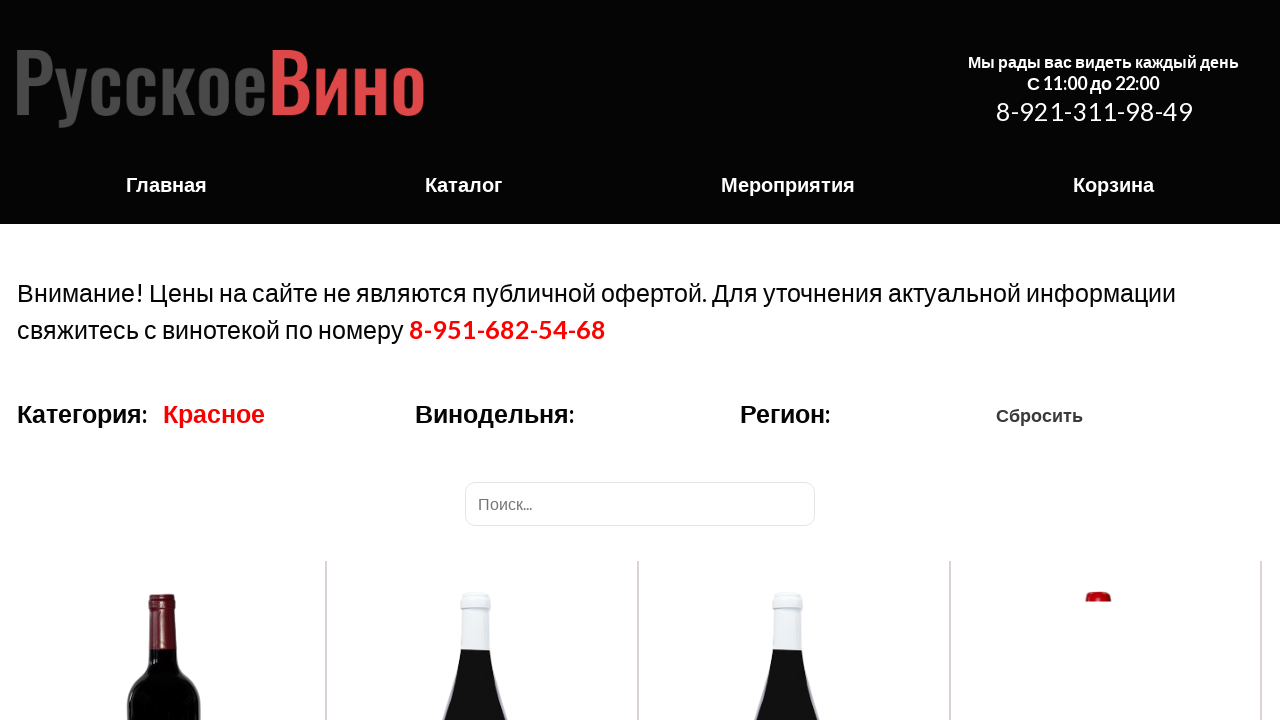

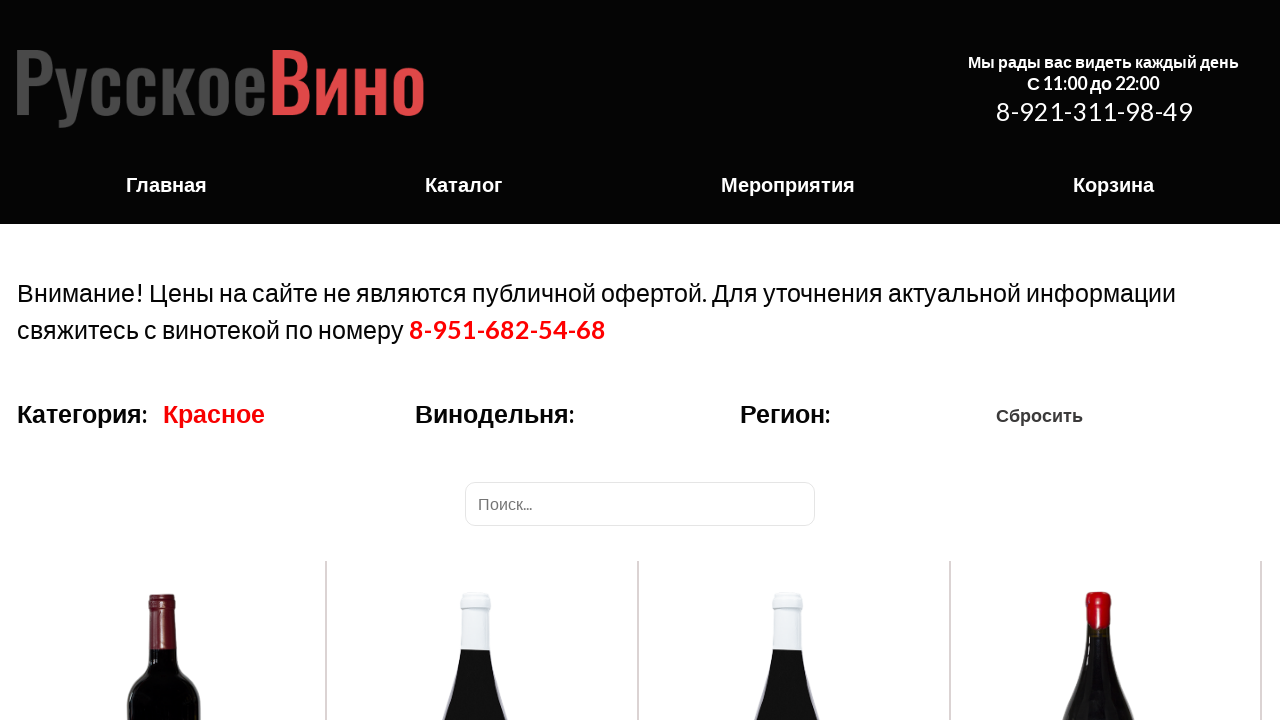